Tests drag-and-drop functionality by dragging an element using pixel offset coordinates on jQueryUI's droppable demo page

Starting URL: https://jqueryui.com/droppable/

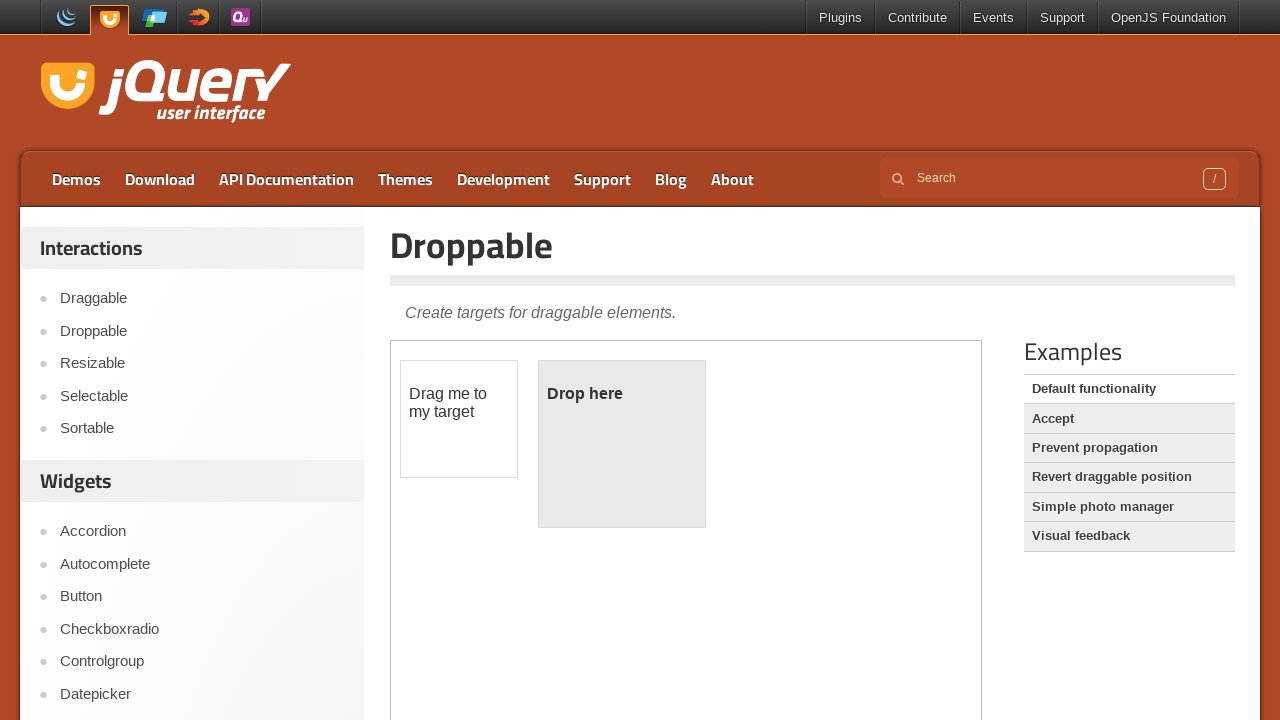

Located iframe with demo-frame class containing drag-drop elements
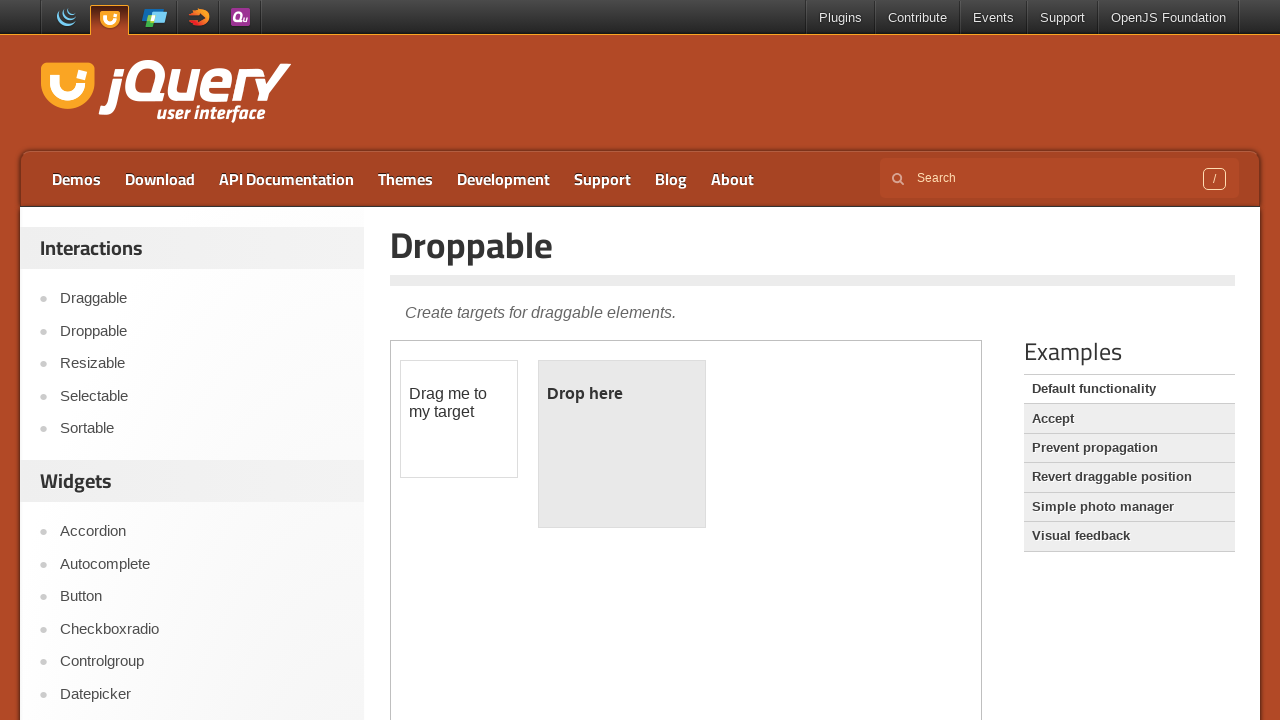

Located draggable element with id 'draggable'
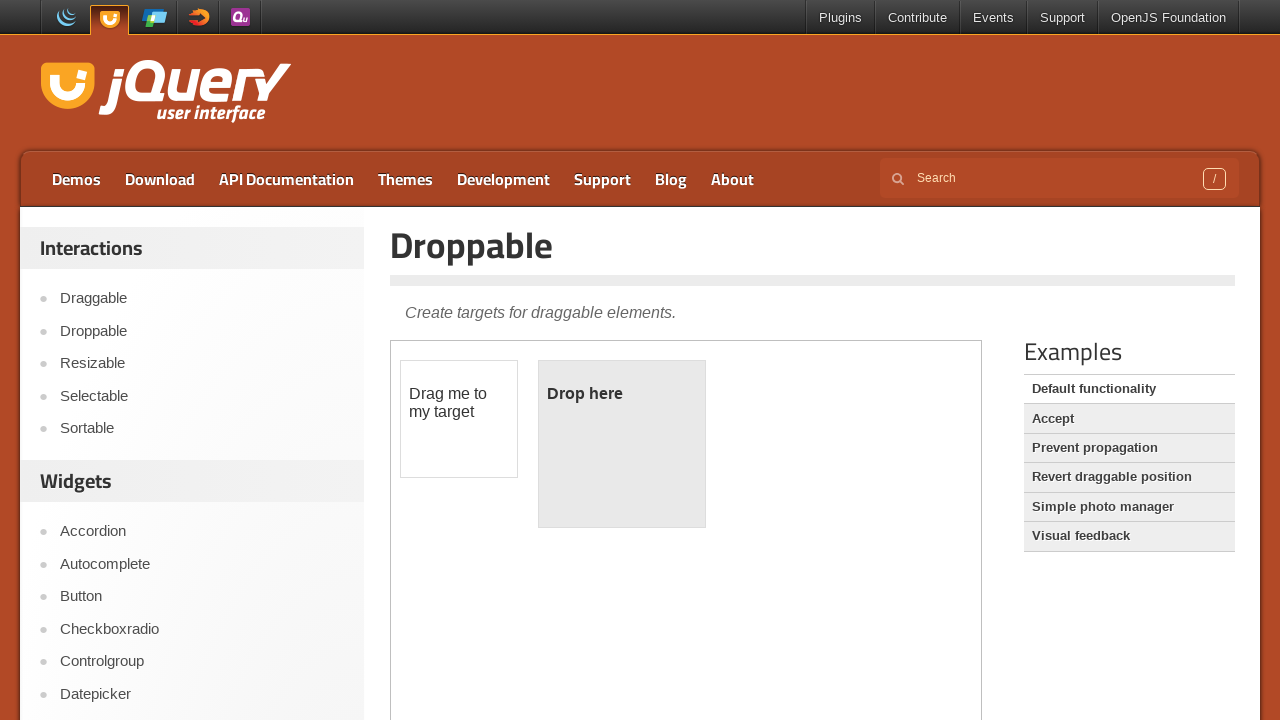

Retrieved bounding box of draggable element
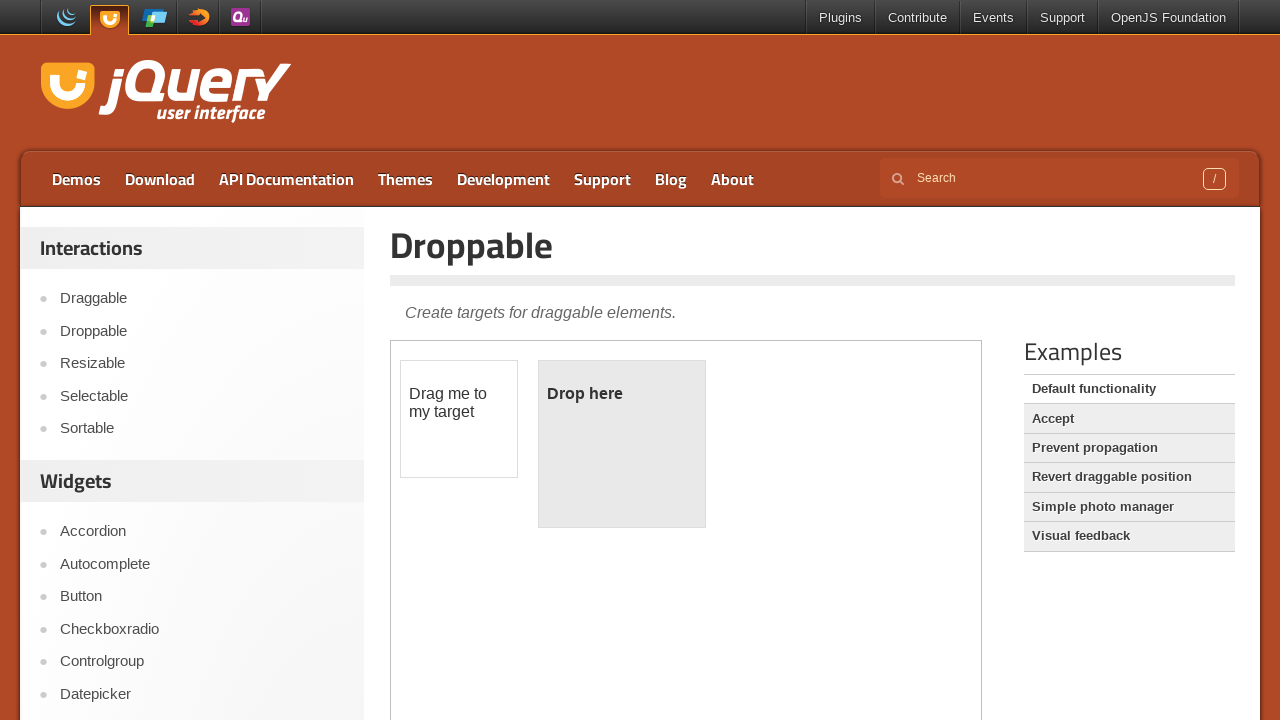

Moved mouse to center of draggable element at (459, 419)
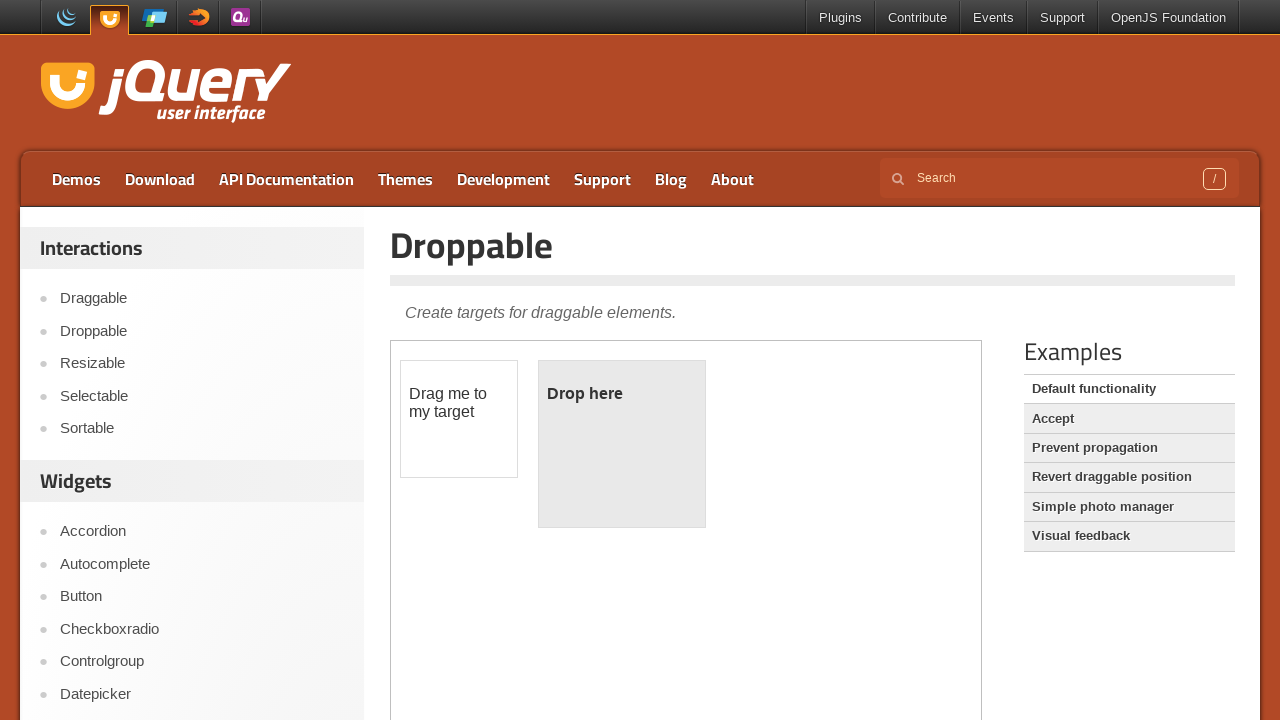

Pressed down mouse button to start drag at (459, 419)
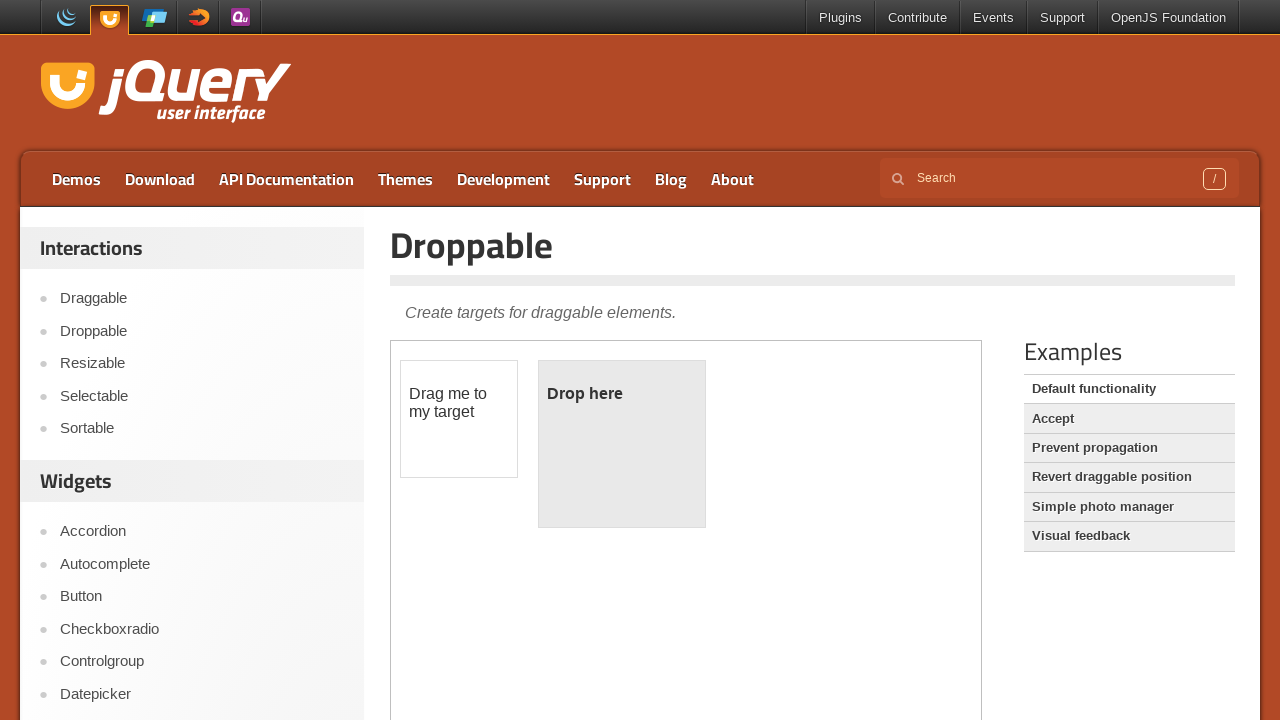

Moved mouse to offset position (388px right, 34px down) to drag element at (788, 394)
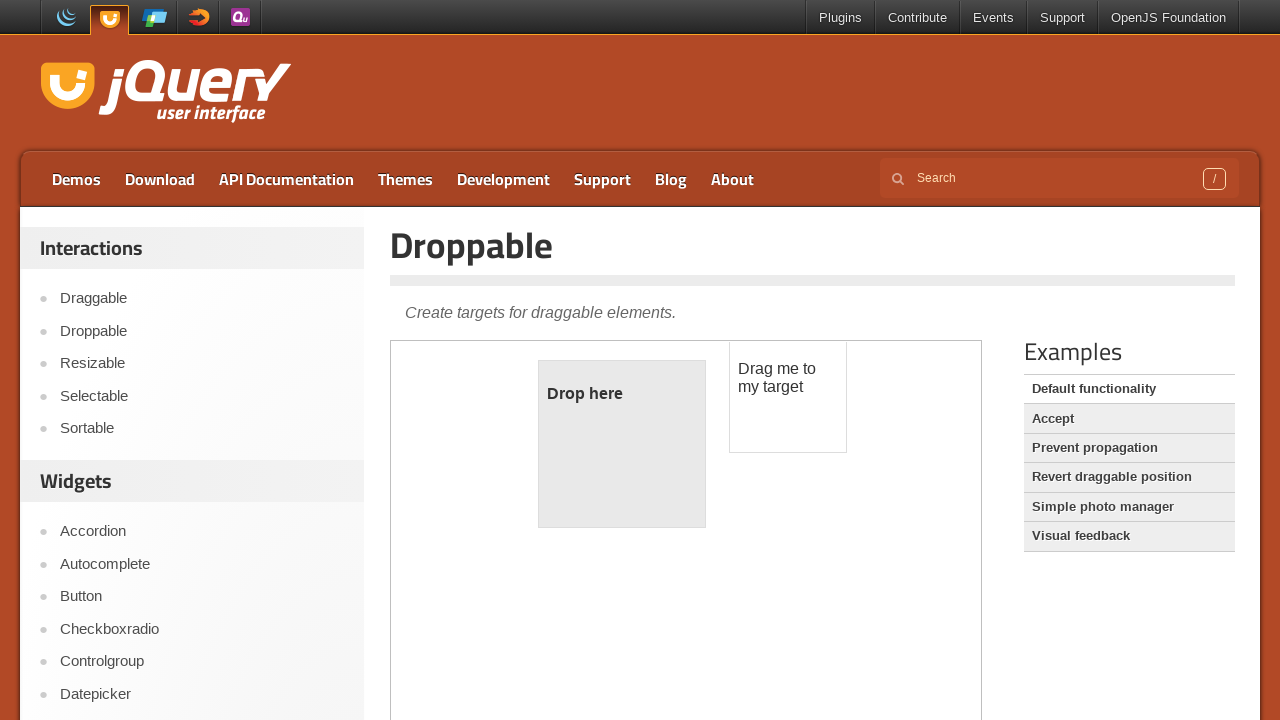

Released mouse button to complete drag-and-drop at (788, 394)
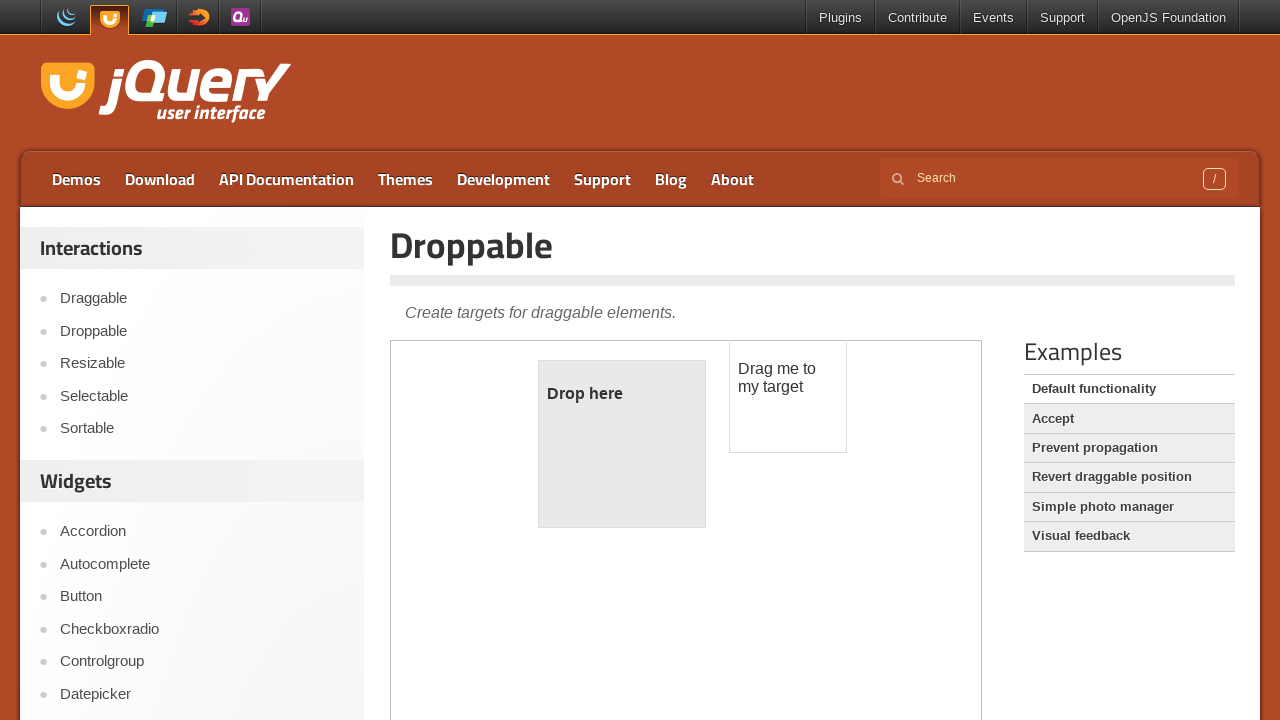

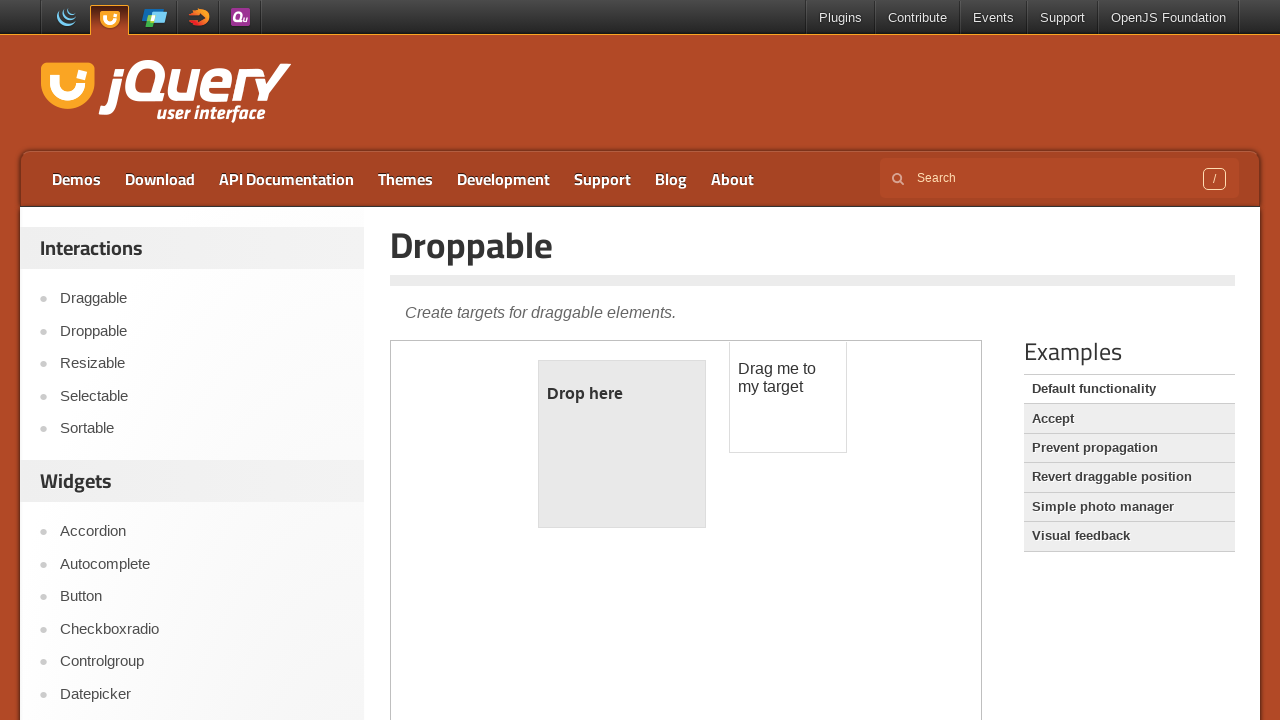